Tests Lichess analysis board by entering chess PGN notation into the textarea and submitting it to load the position

Starting URL: https://lichess.org/analysis

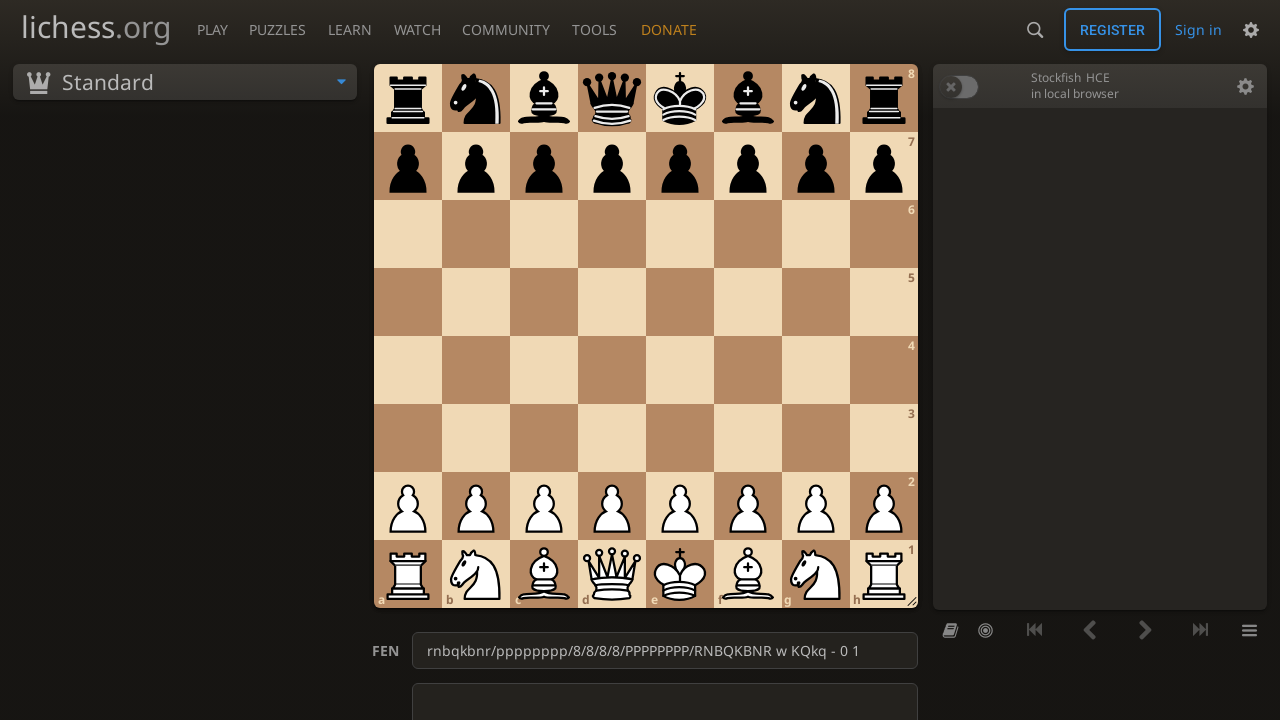

Located PGN textarea element
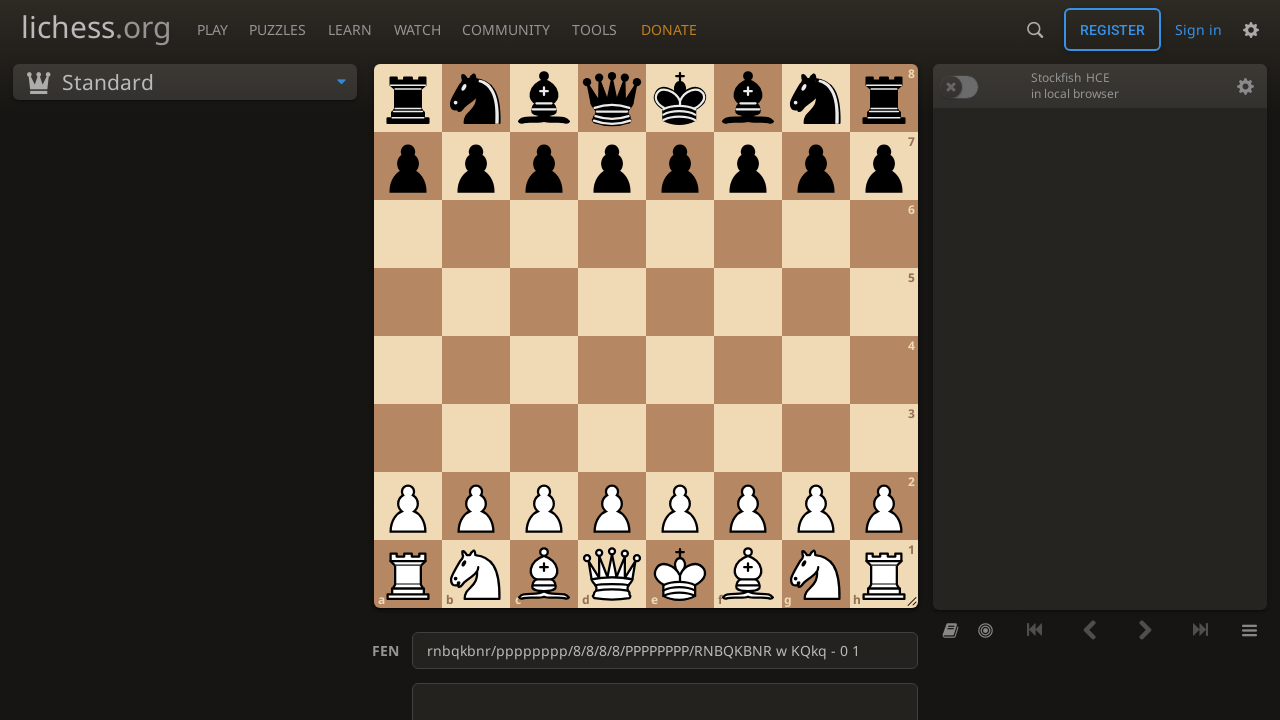

Filled PGN textarea with chess moves '1.e4 e5 2.Nc6' on textarea.copyable
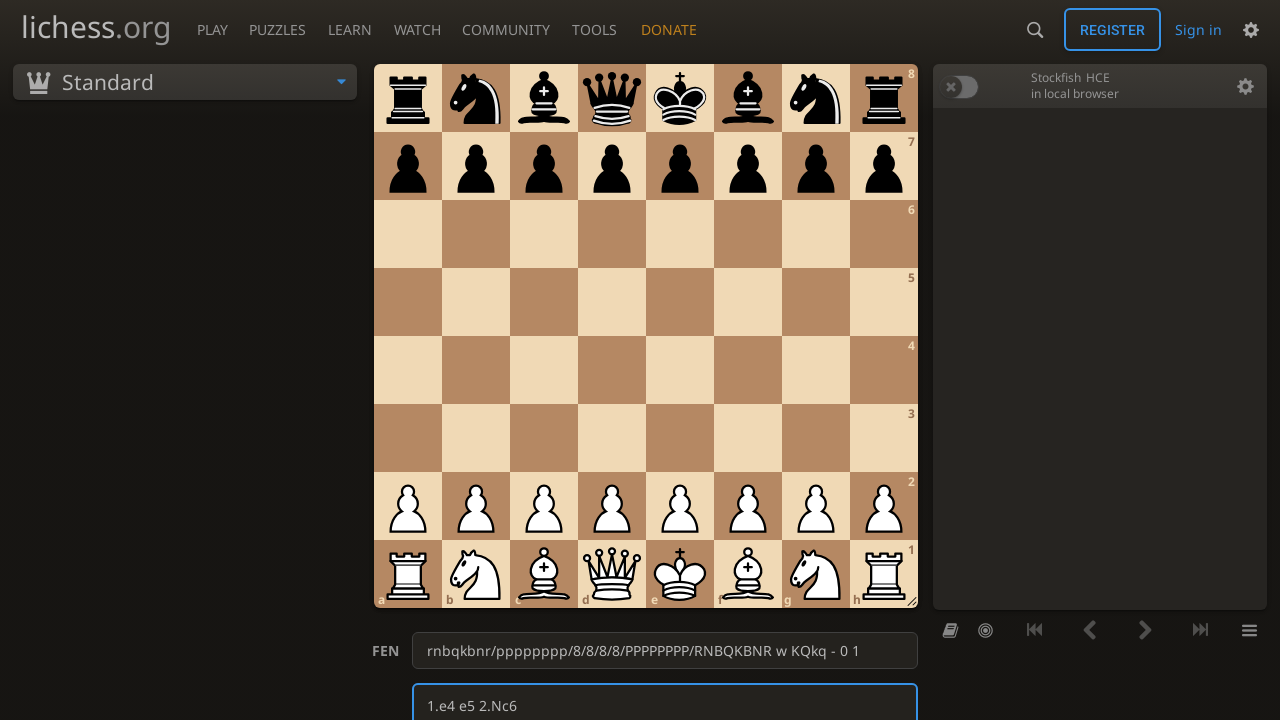

Pressed Enter to submit PGN notation on textarea.copyable
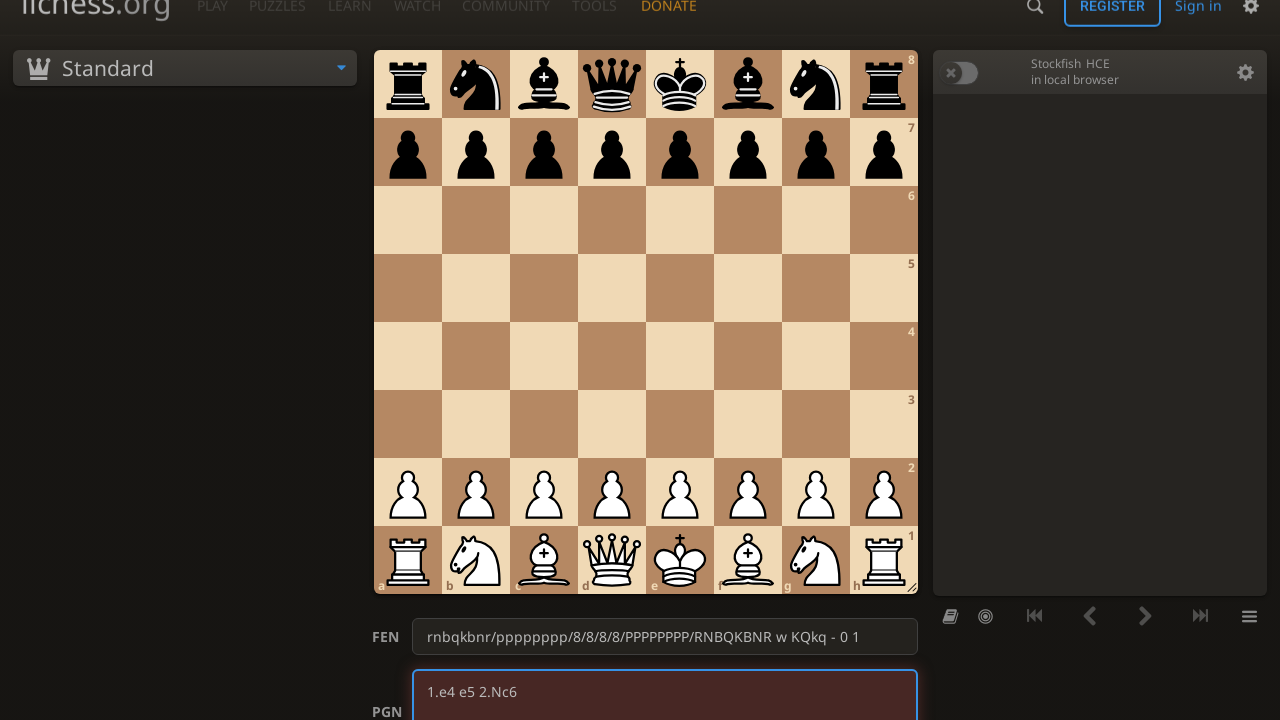

Waited for board to update with chess position
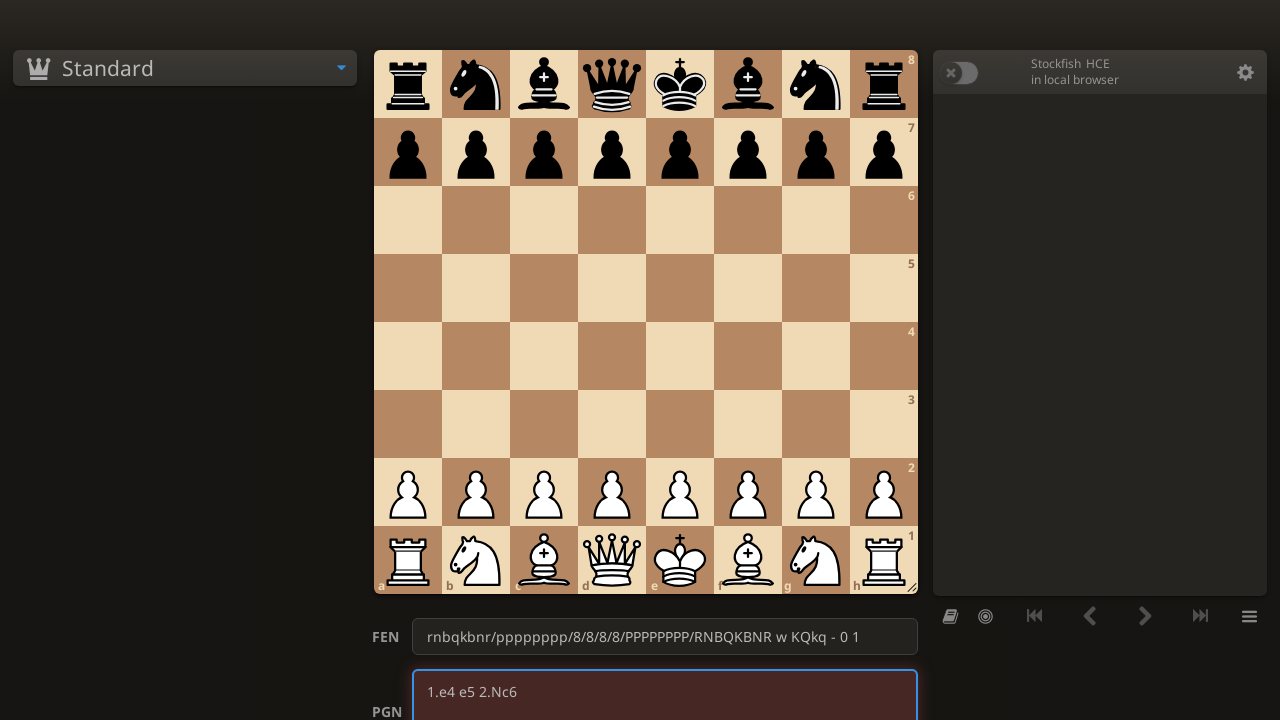

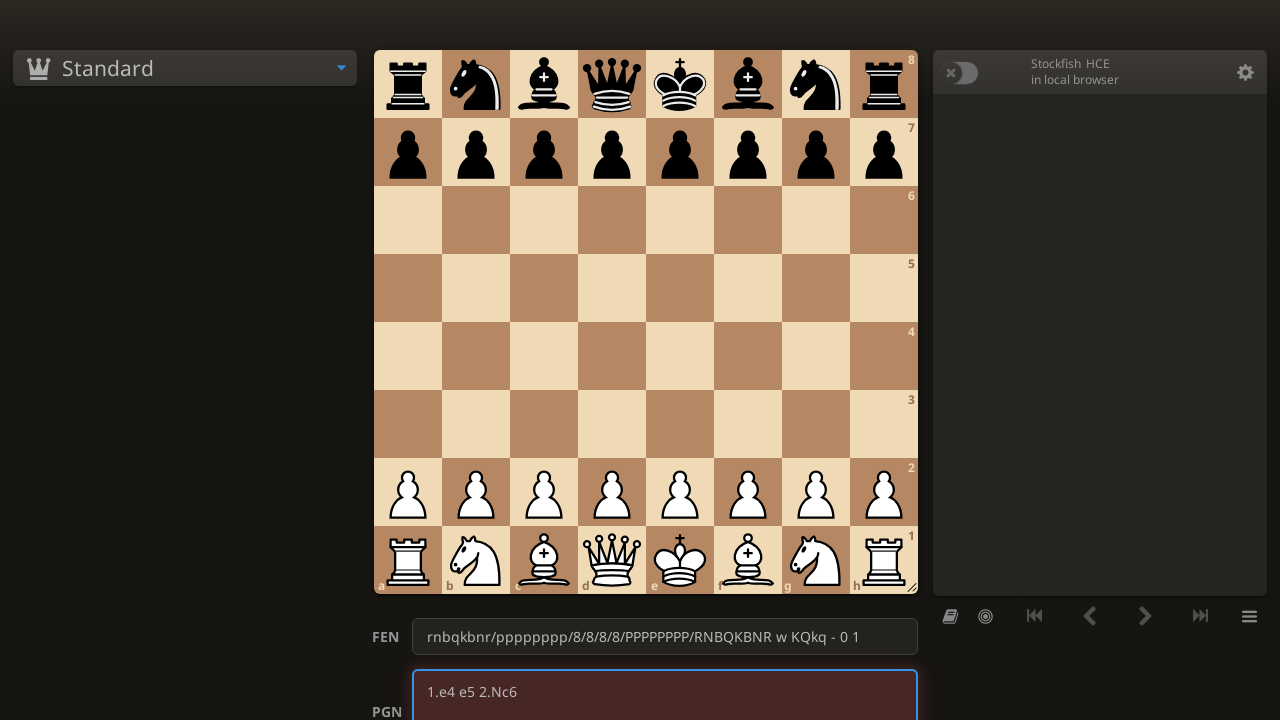